Navigates to the PlayStation Direct PS5 product page and checks for the presence of page body and add-to-cart button elements to verify the page loads correctly.

Starting URL: https://direct.playstation.com/en-us/ps5

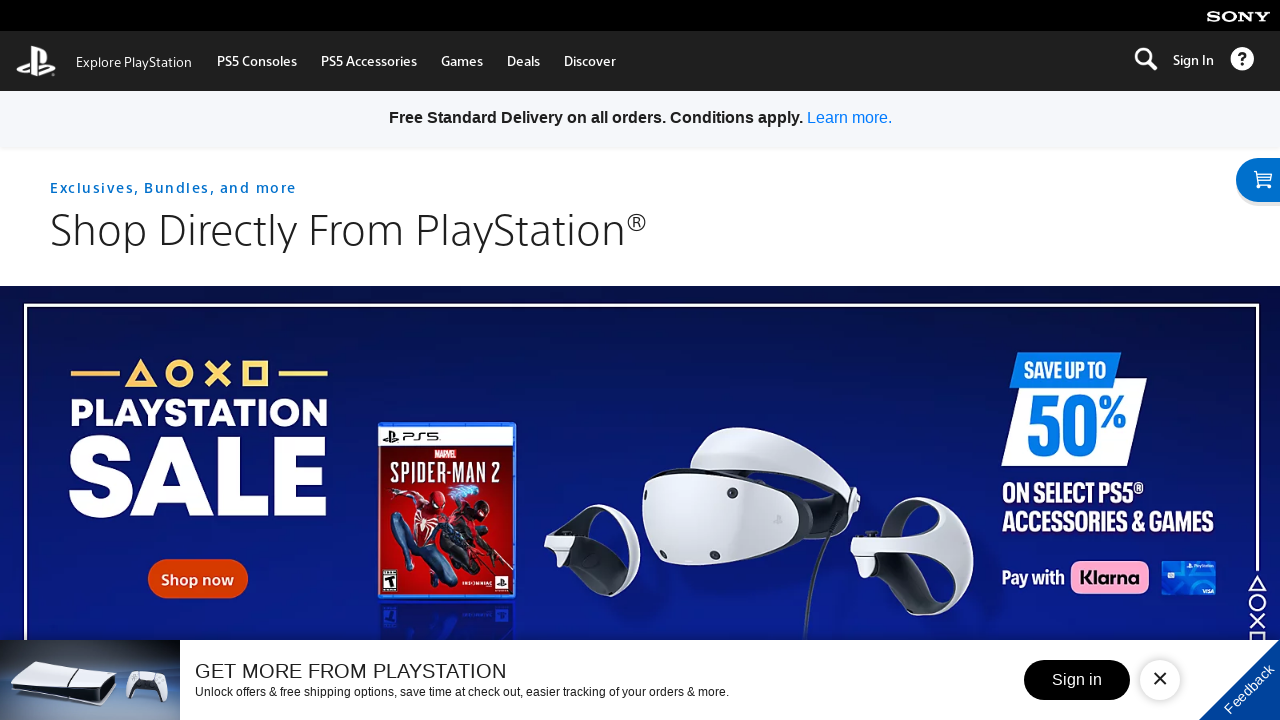

Waited for page body to load
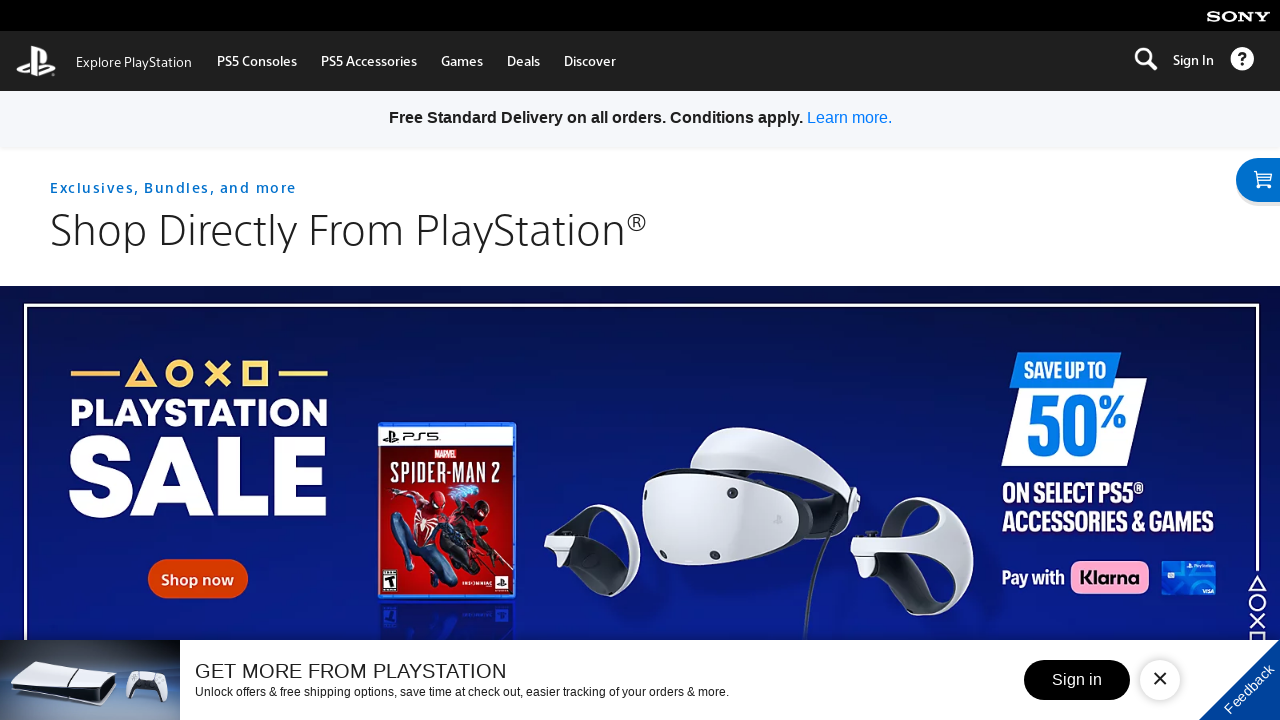

Retrieved body element and class attribute
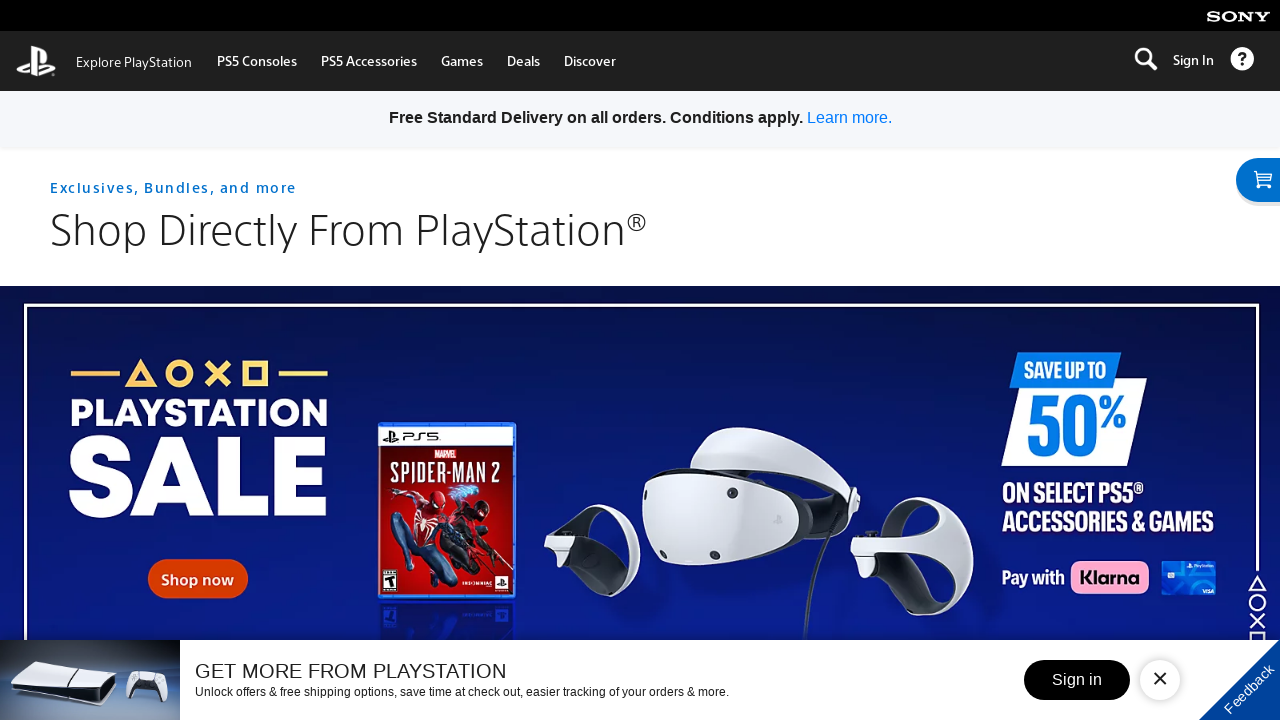

Add-to-cart button not found within timeout
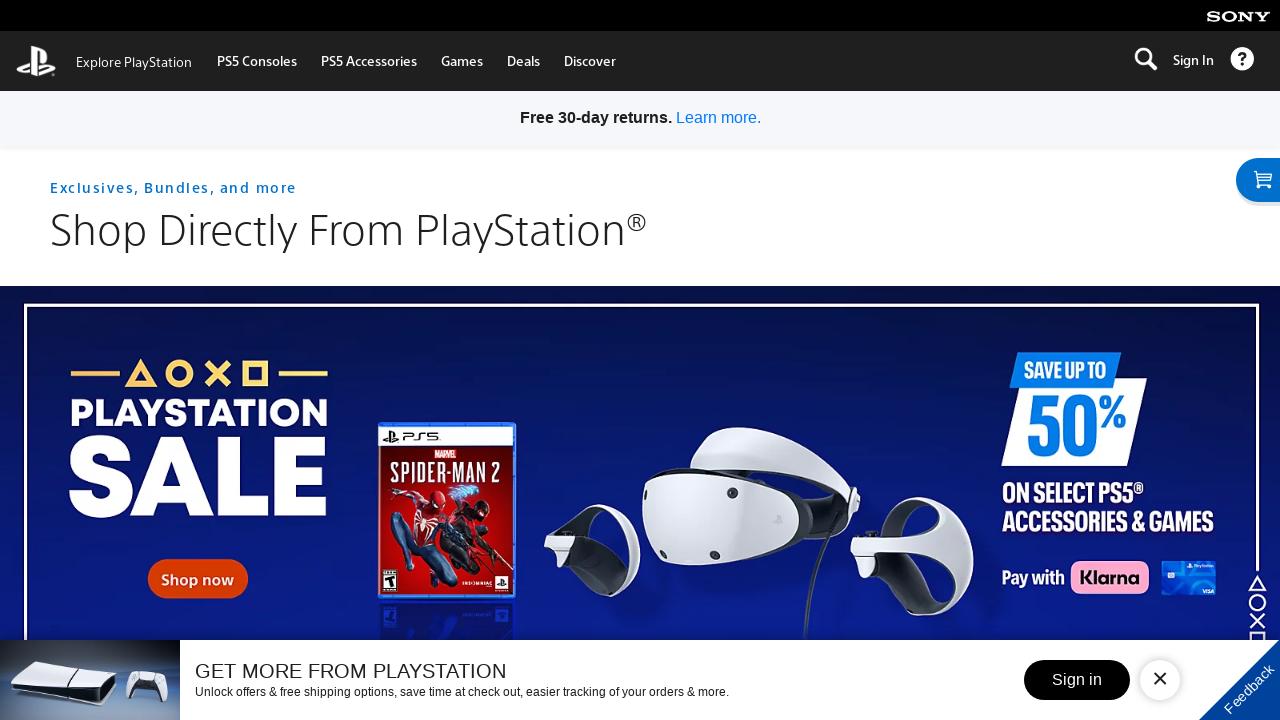

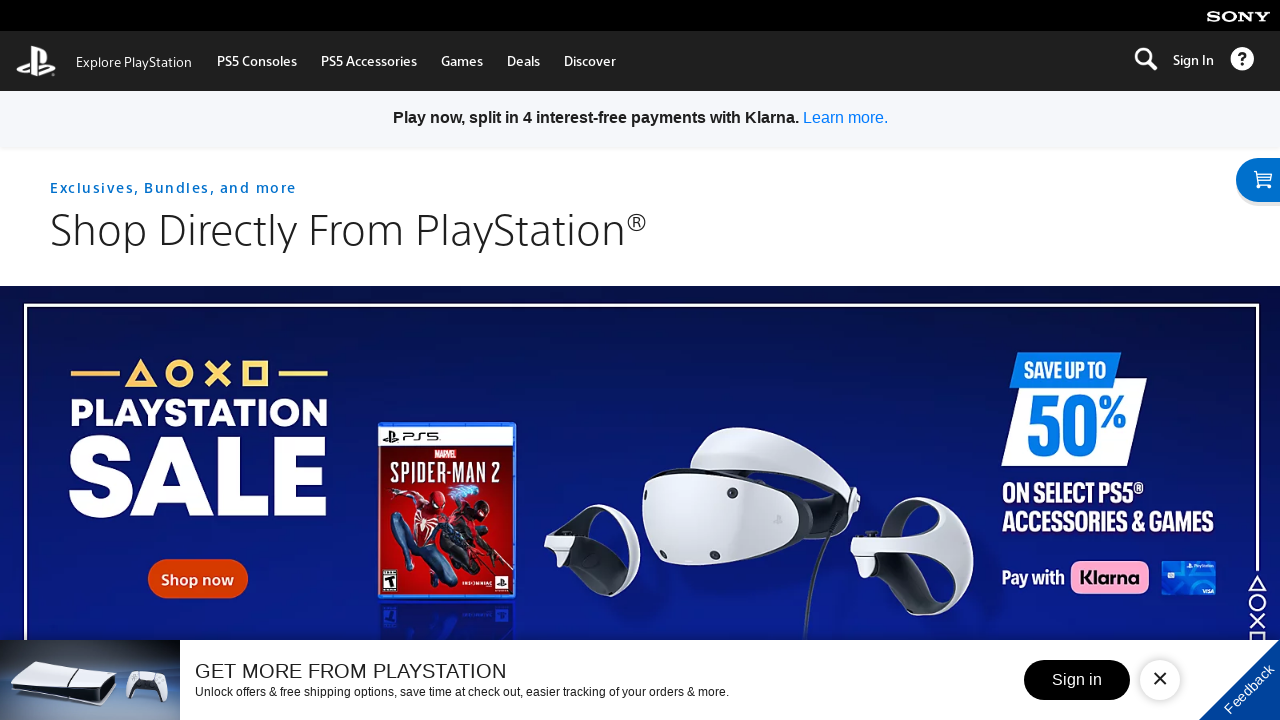